Tests dynamic loading functionality by clicking the Start button and verifying that "Hello World!" text appears after waiting for the content to load

Starting URL: https://automationfc.github.io/dynamic-loading/

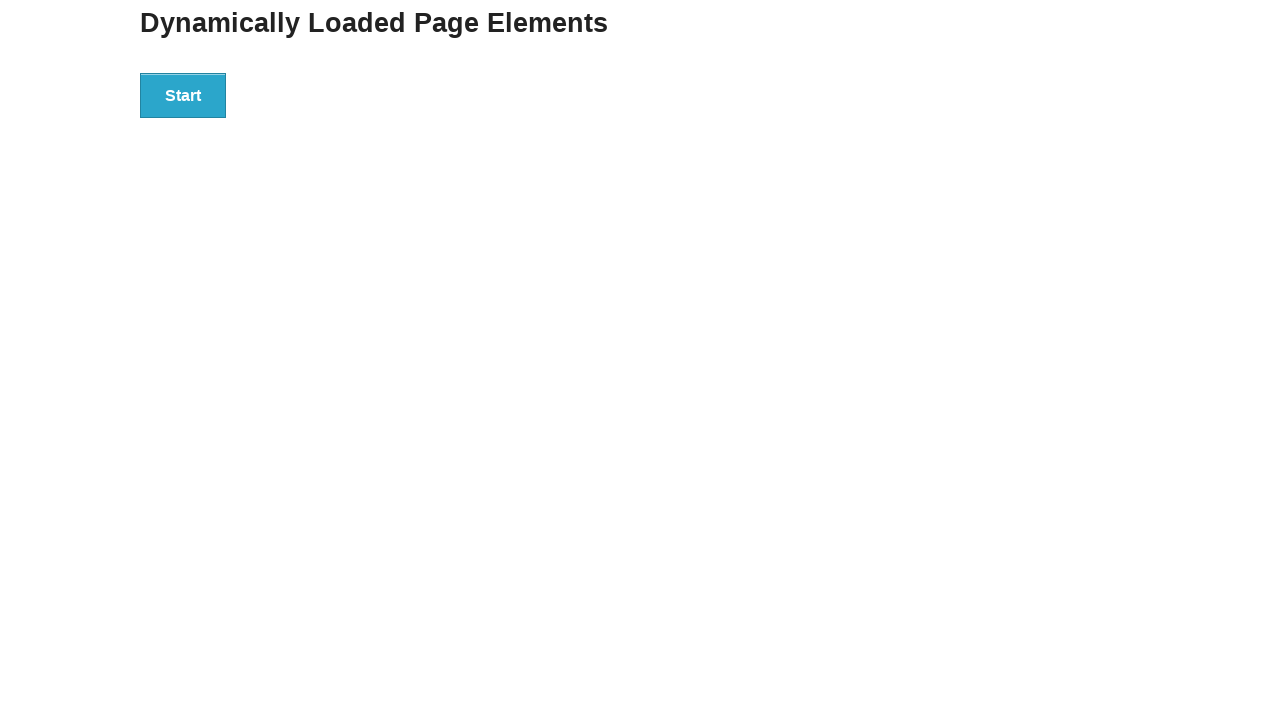

Clicked the Start button to trigger dynamic loading at (183, 95) on xpath=//button[normalize-space()='Start']
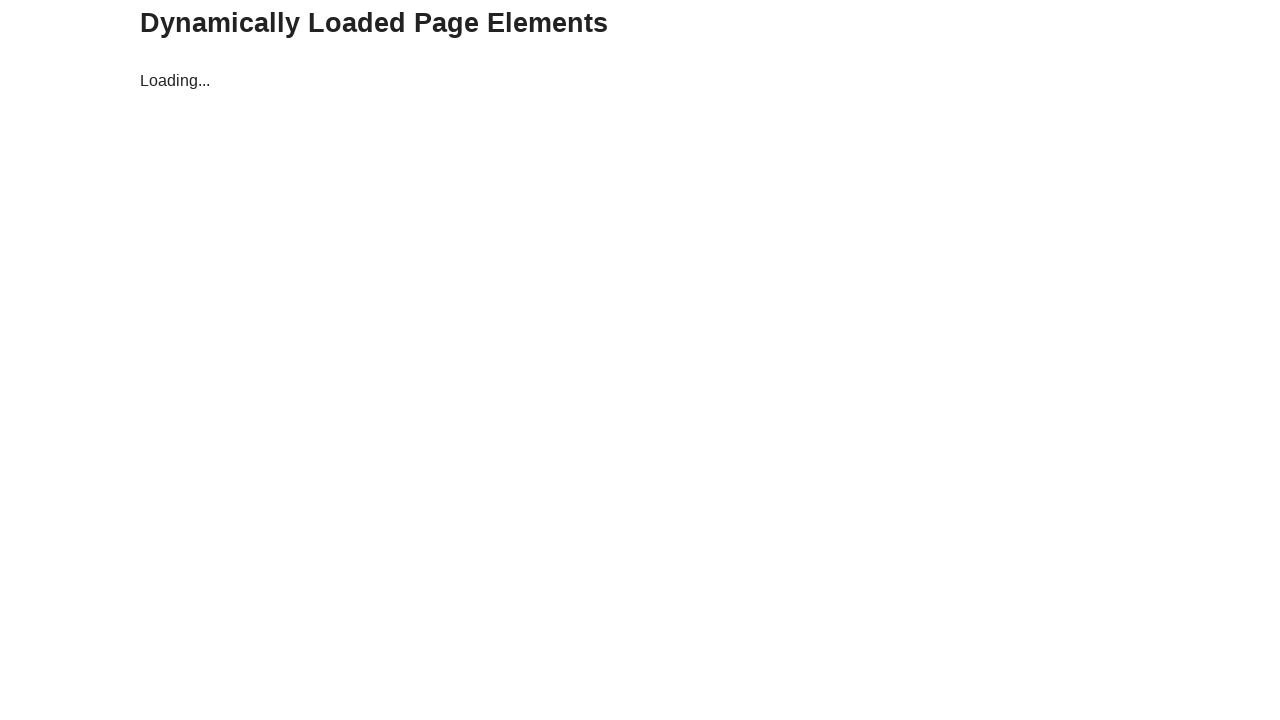

Waited for 'Hello World!' text to appear (timeout: 15000ms)
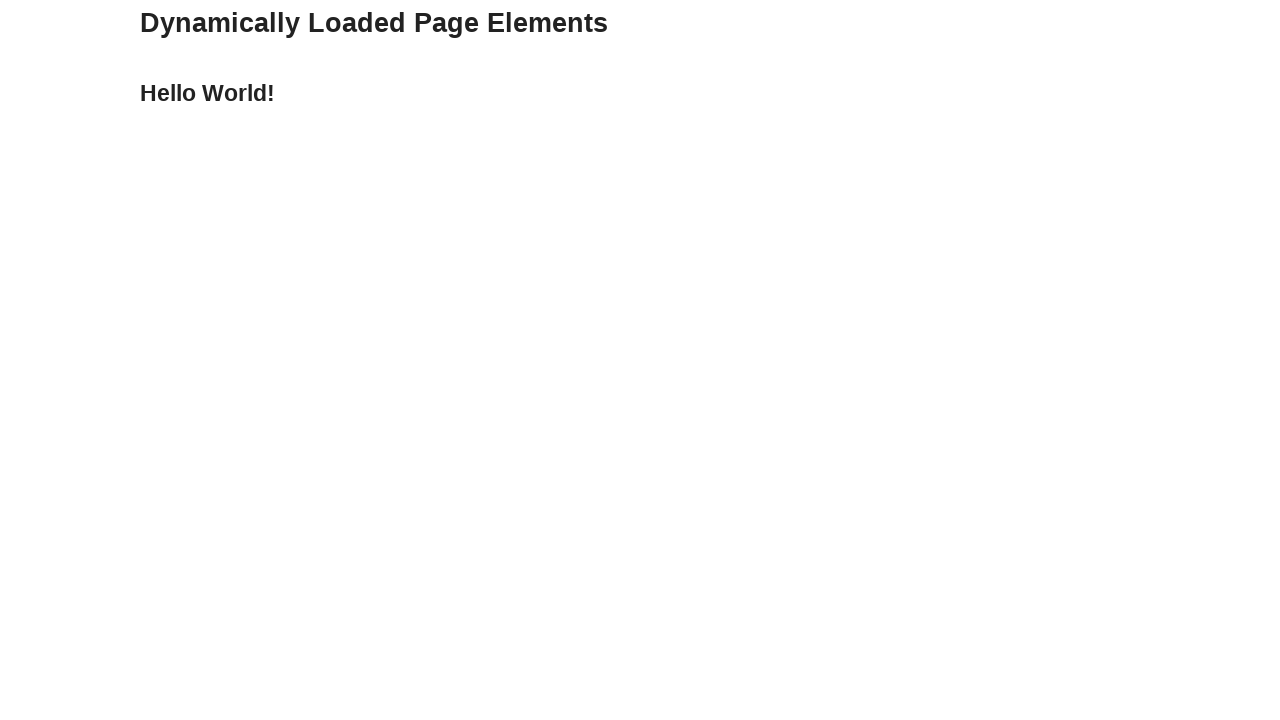

Verified 'Hello World!' text is visible on the page
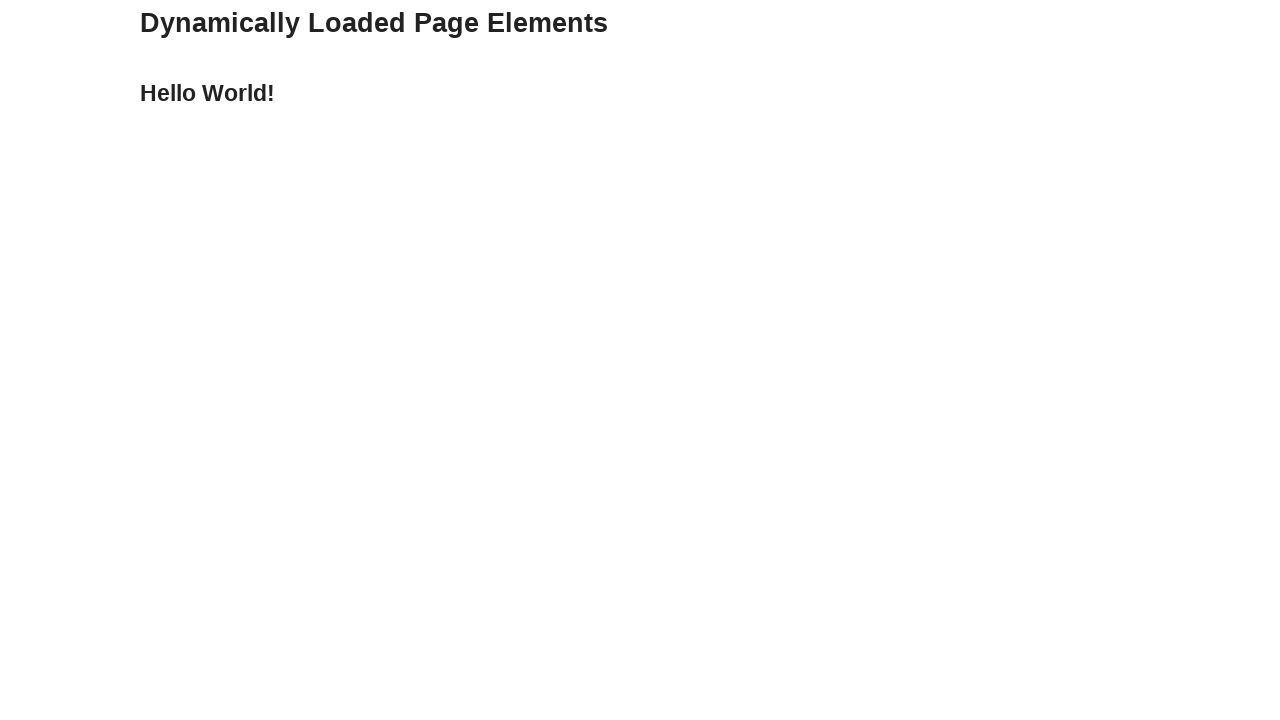

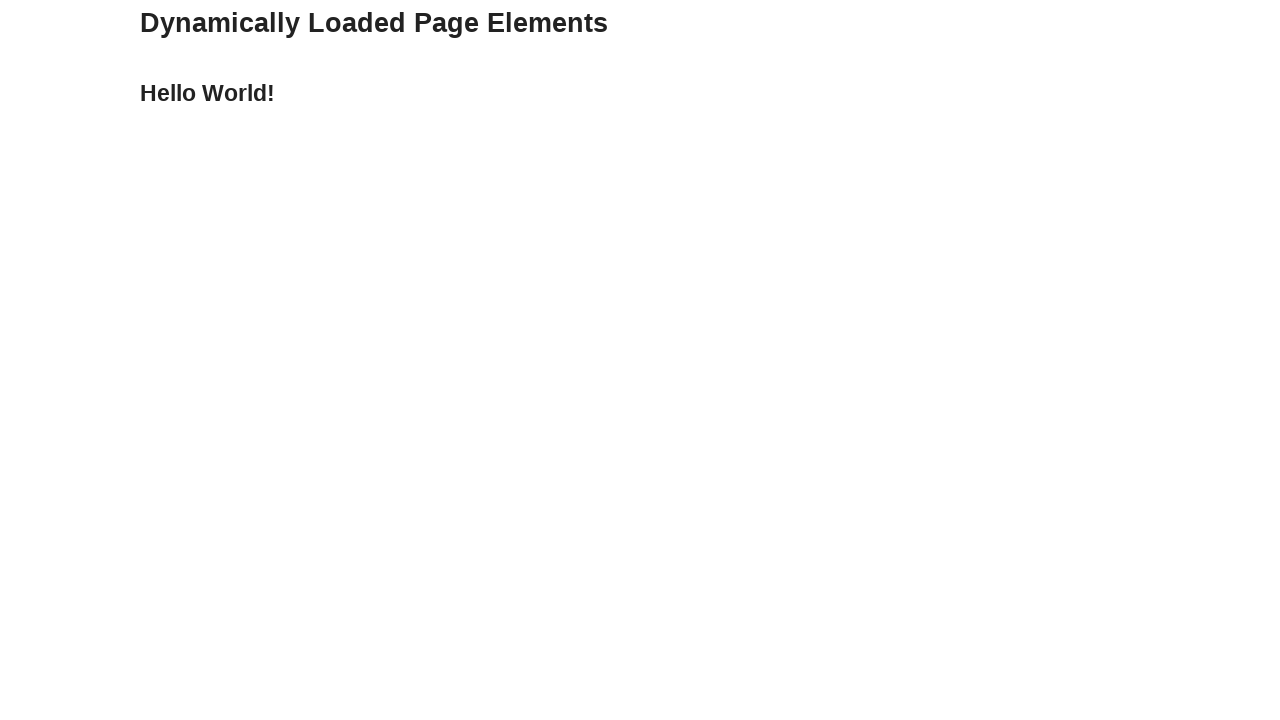